Tests the forgot password page by filling in an email address in the email input field

Starting URL: https://the-internet.herokuapp.com/forgot_password

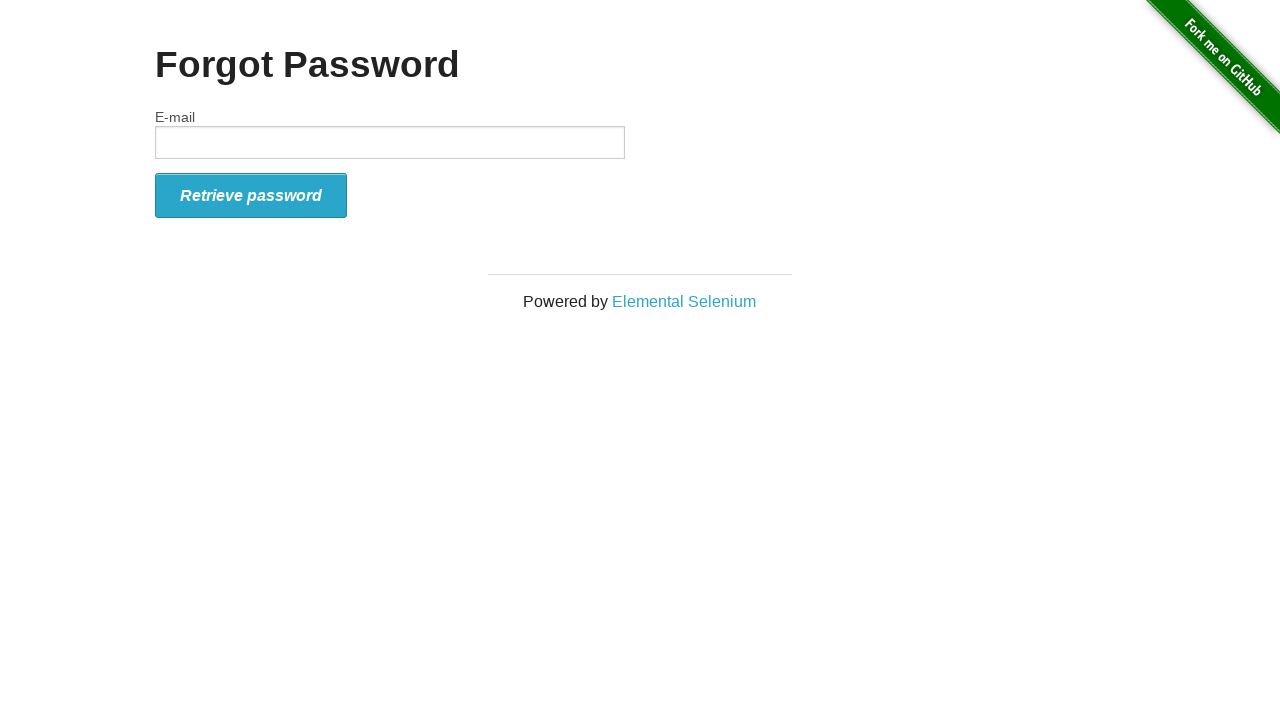

Navigated to forgot password page
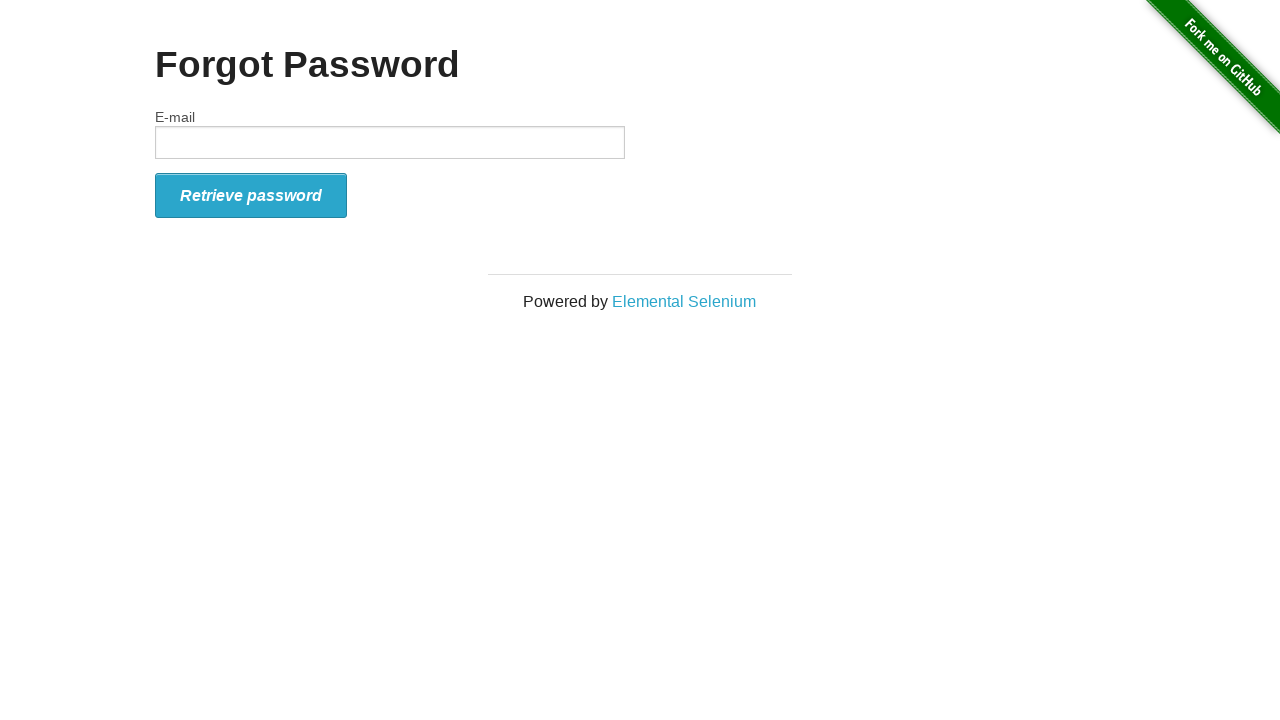

Filled email field with 'user_test@gmail.com' on #email
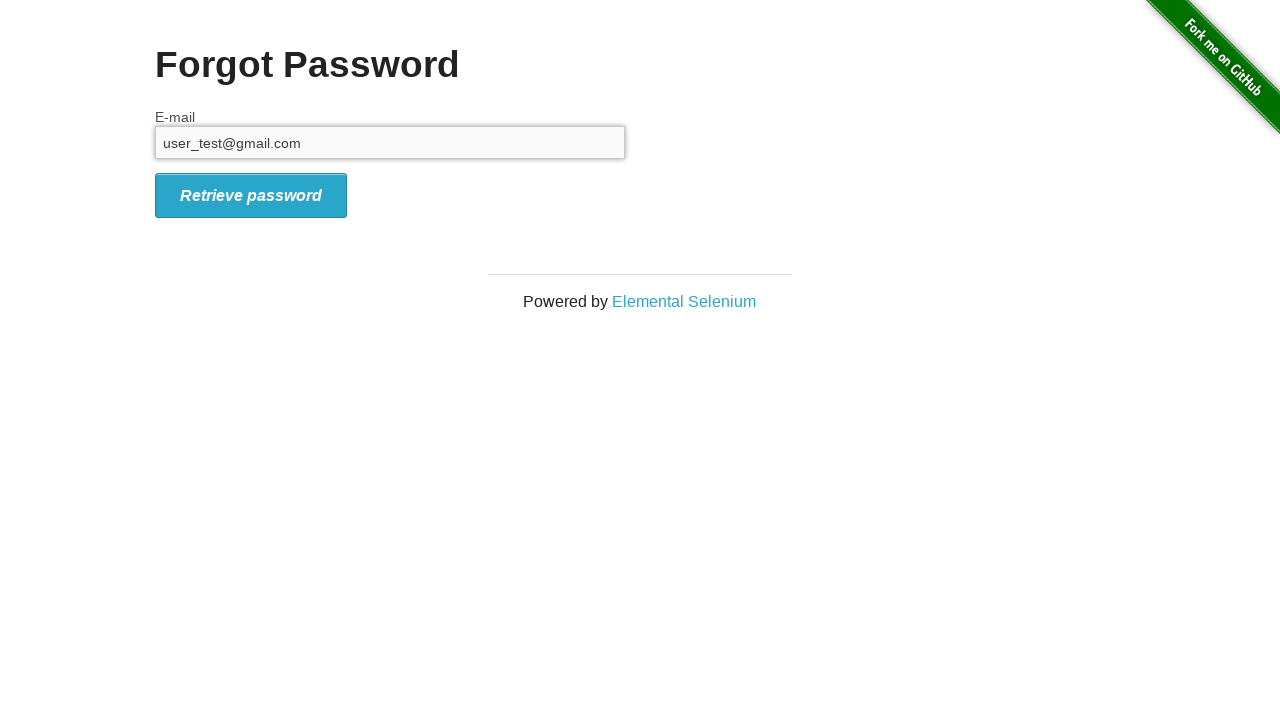

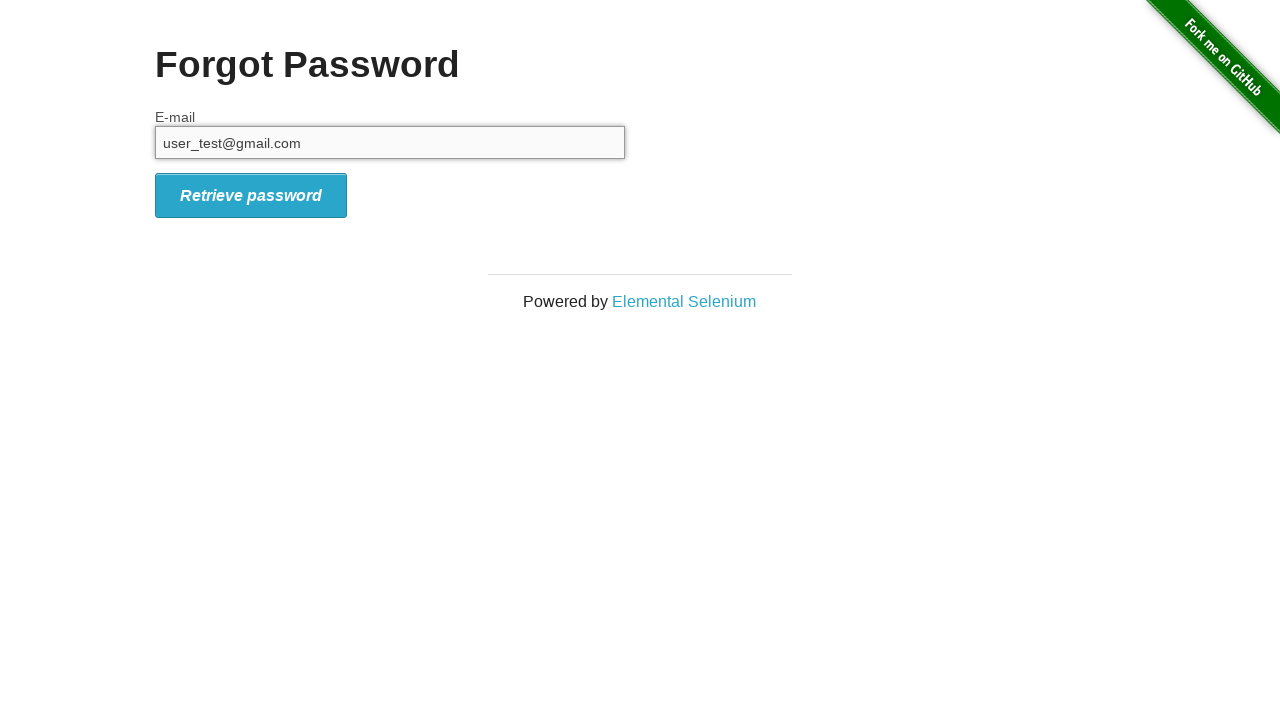